Tests window handling functionality by clicking a link that opens a new browser window, switching to the new window, and verifying the heading text is present

Starting URL: https://the-internet.herokuapp.com/windows

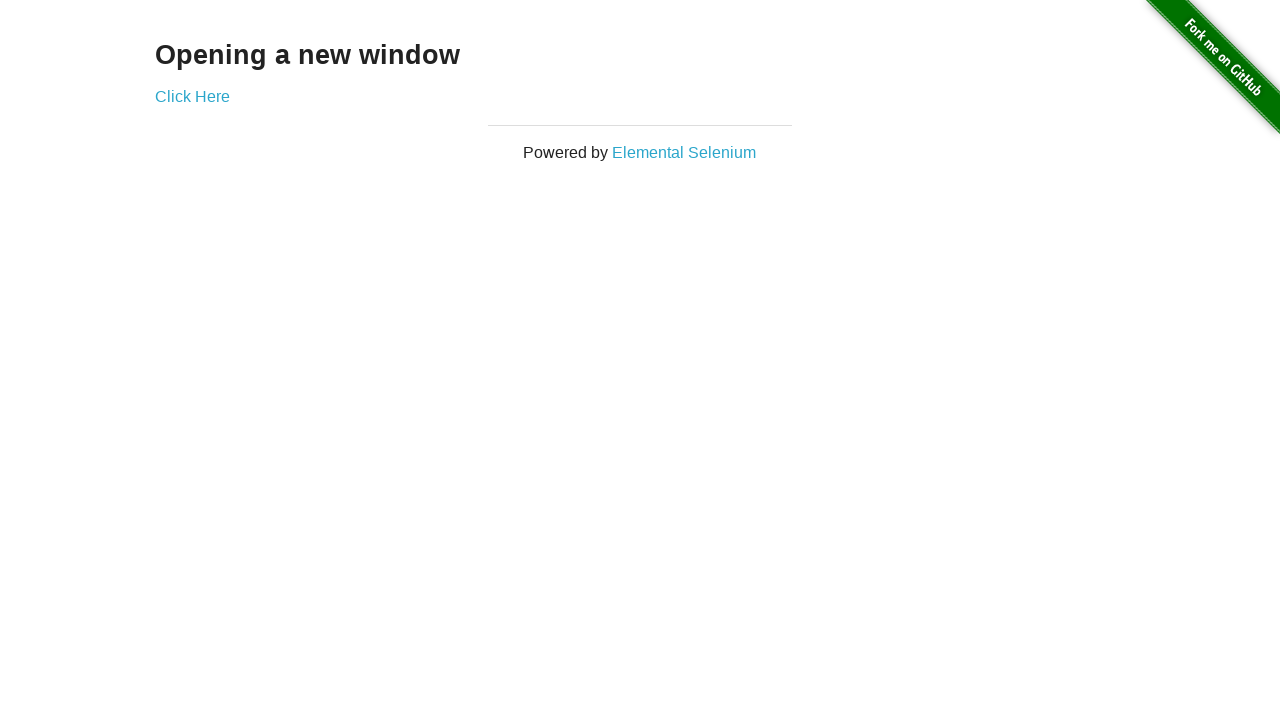

Clicked 'Click Here' link to open new window at (192, 96) on text=Click Here
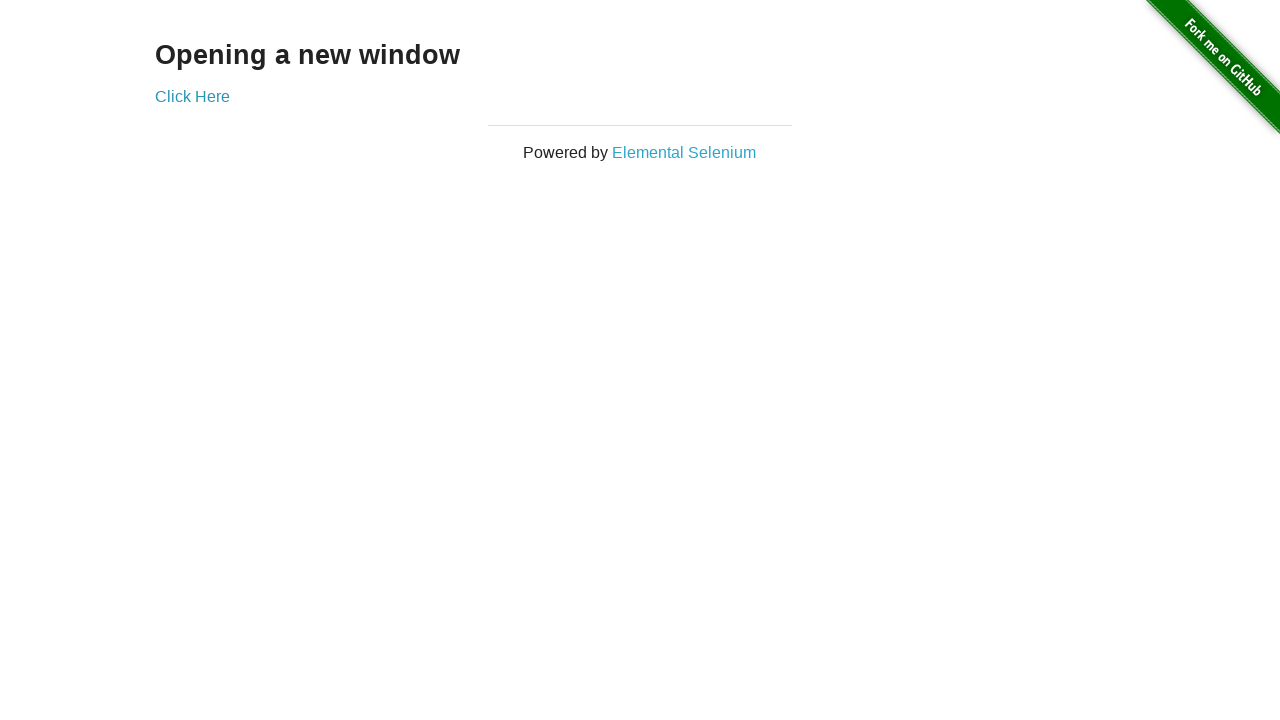

New browser window opened at (192, 96) on text=Click Here
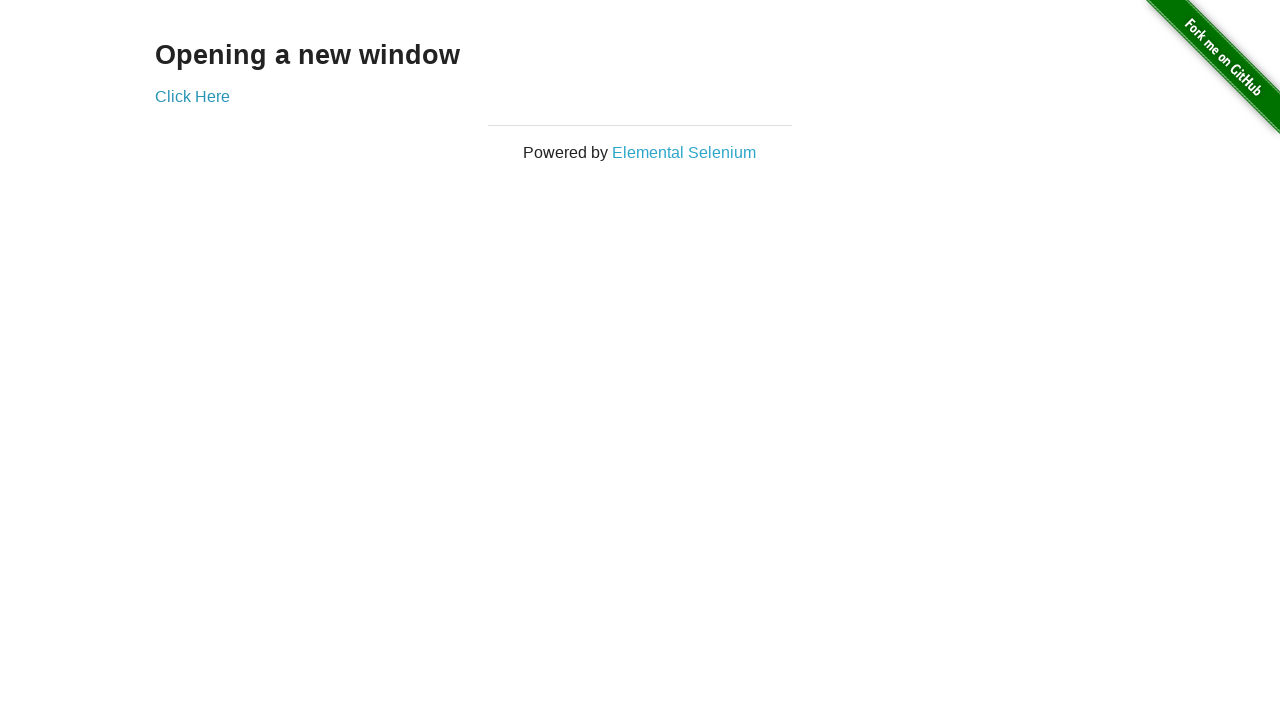

New page loaded completely
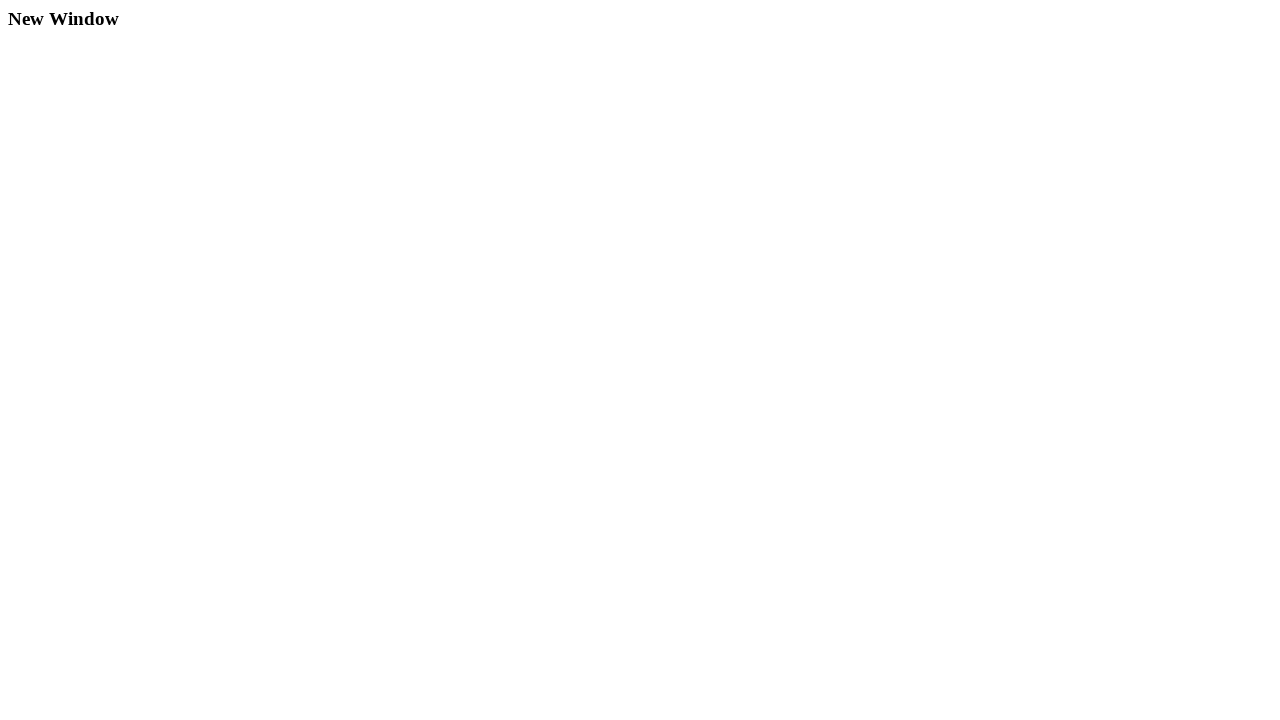

Heading (h3) element verified on new page
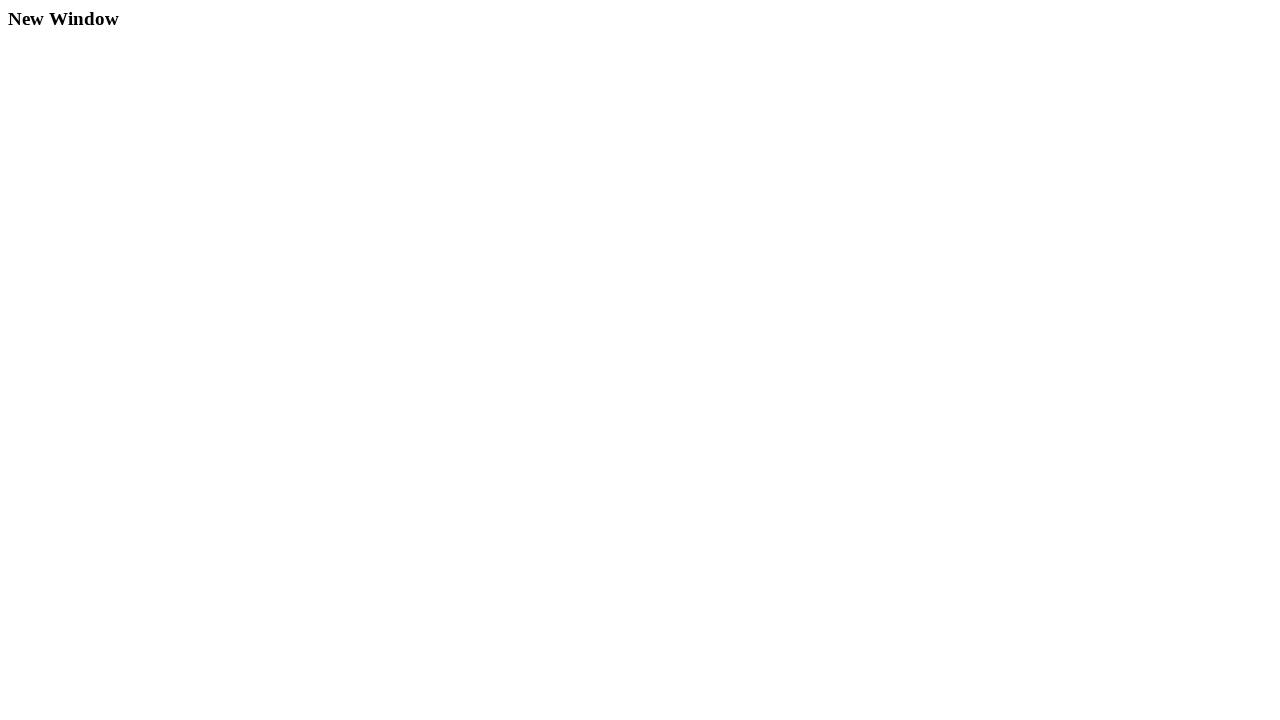

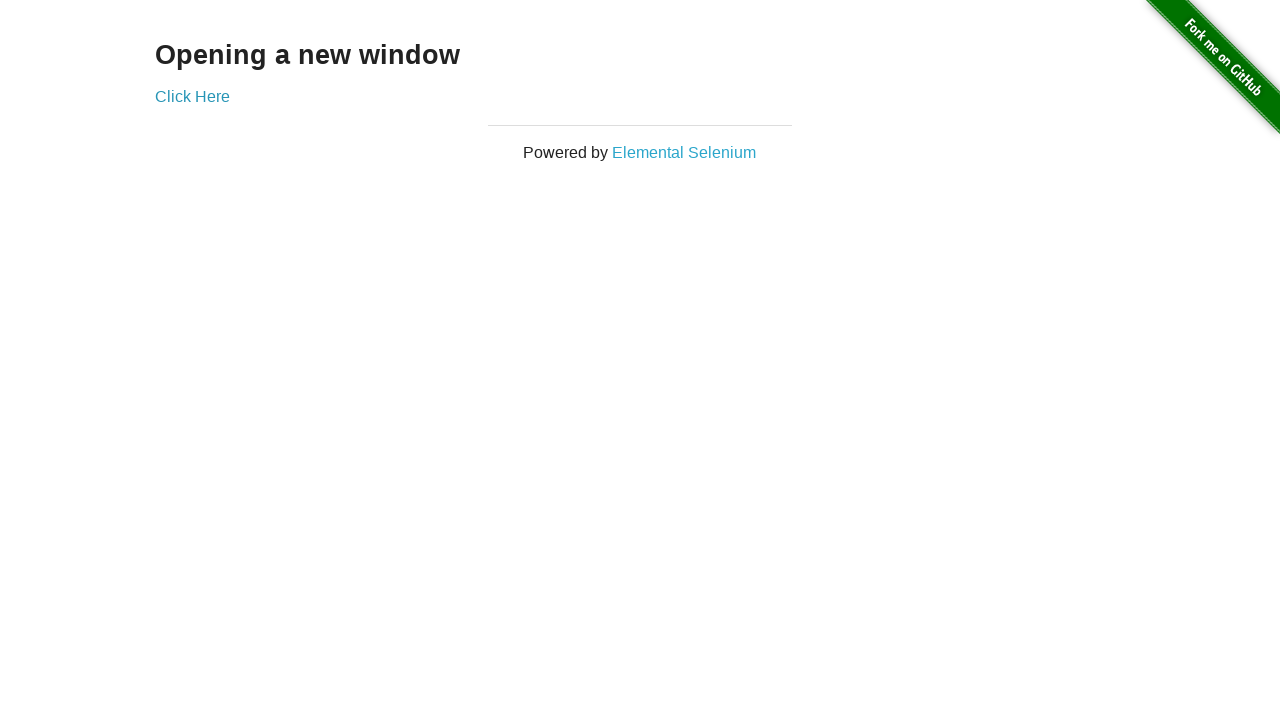